Navigates to DemoQA homepage and verifies that all card menu items are displayed on the page

Starting URL: https://demoqa.com/

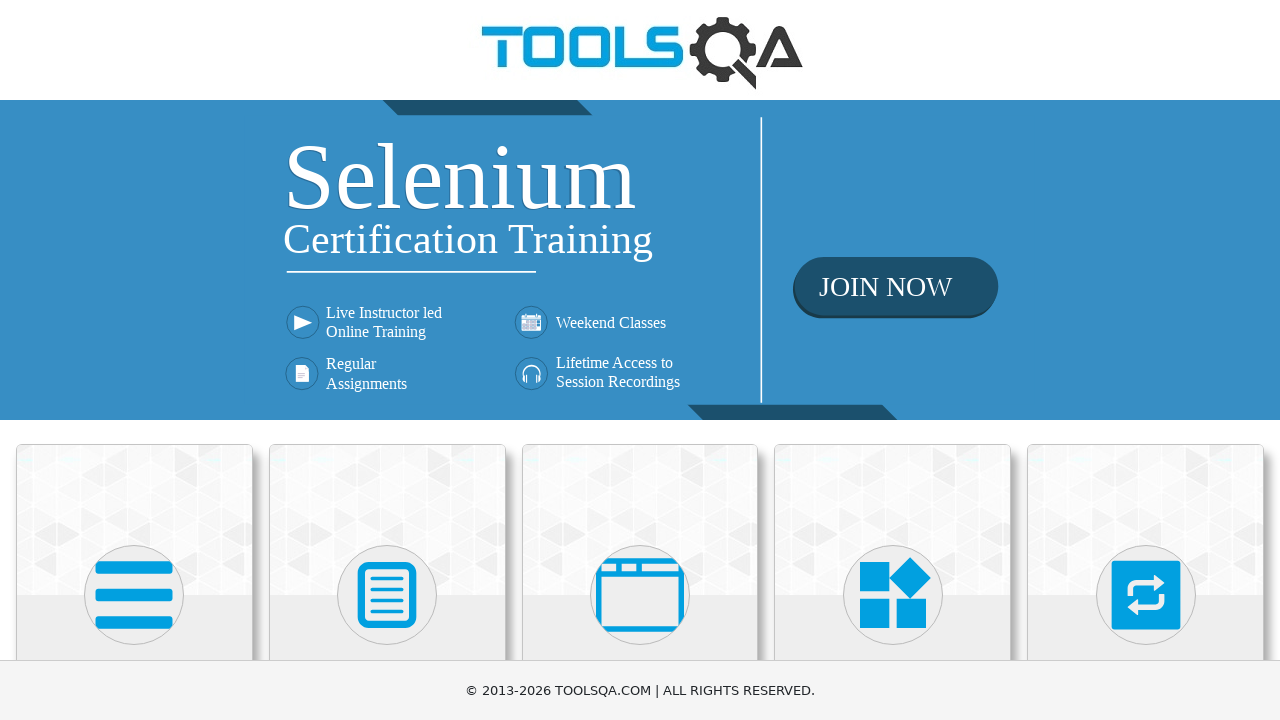

Navigated to DemoQA homepage
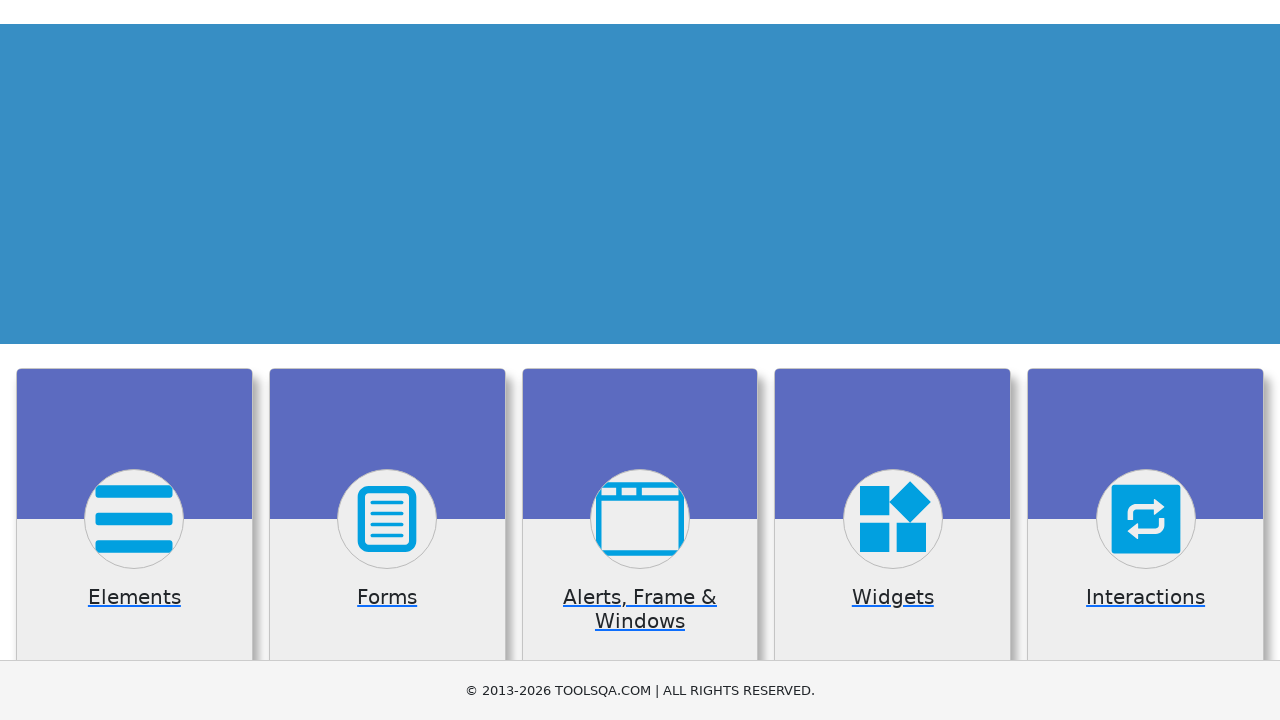

Card menu items loaded on the page
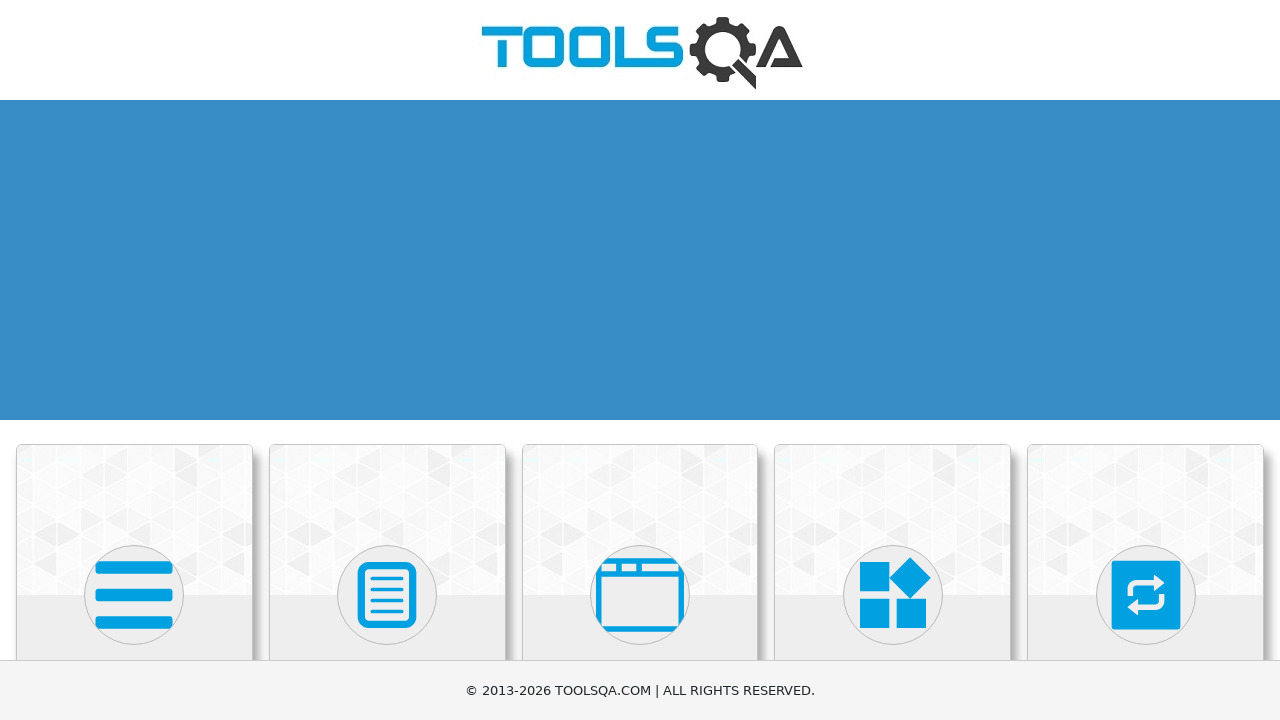

Retrieved all menu card elements (found 6 cards)
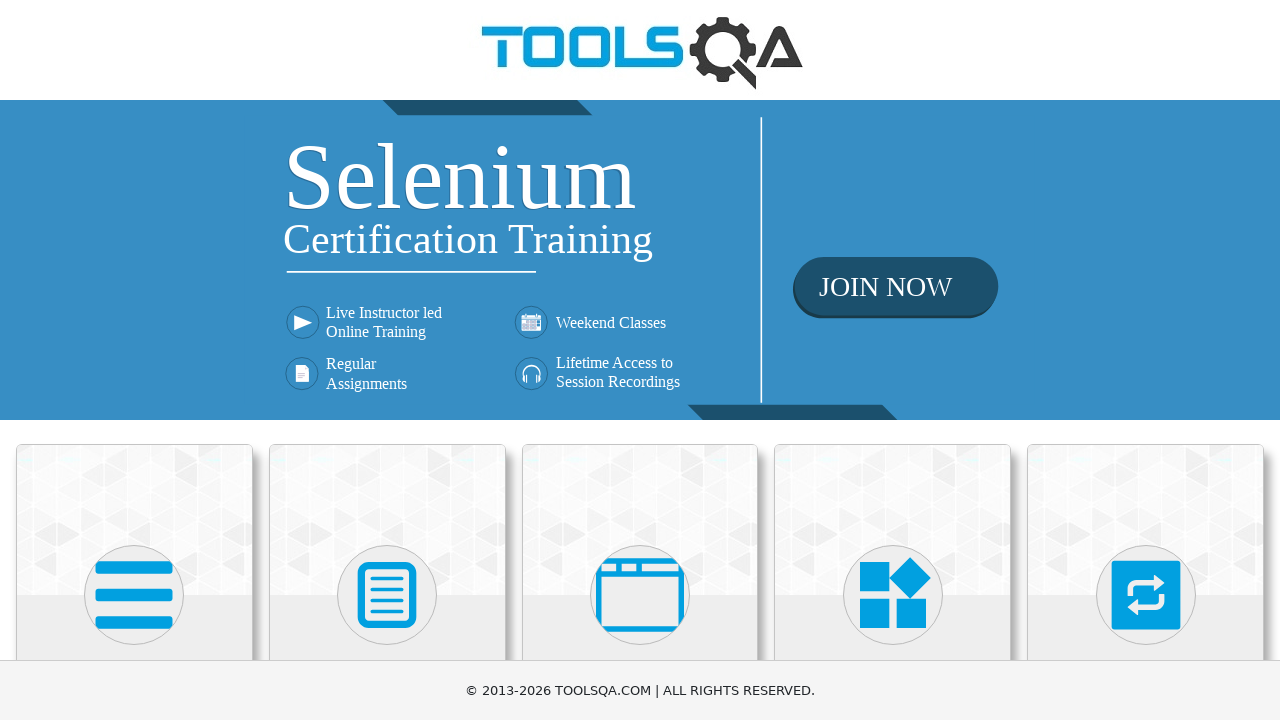

Verified that a menu card is displayed
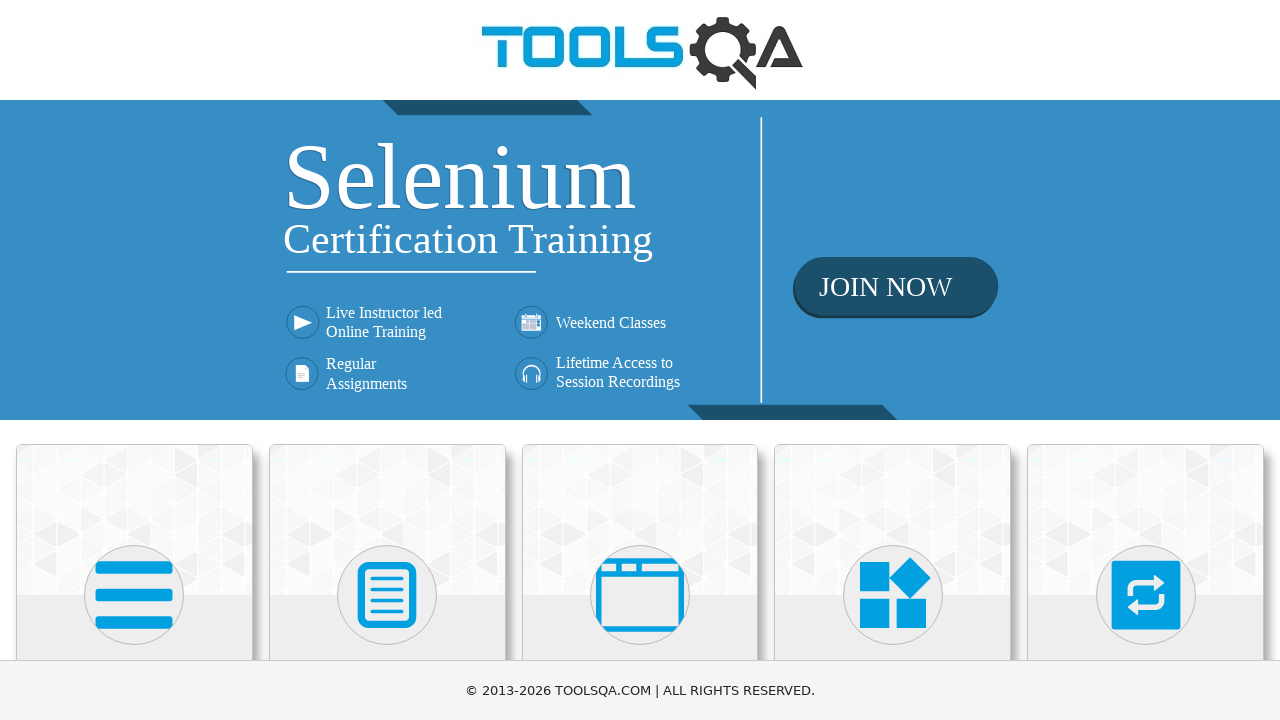

Verified that a menu card is displayed
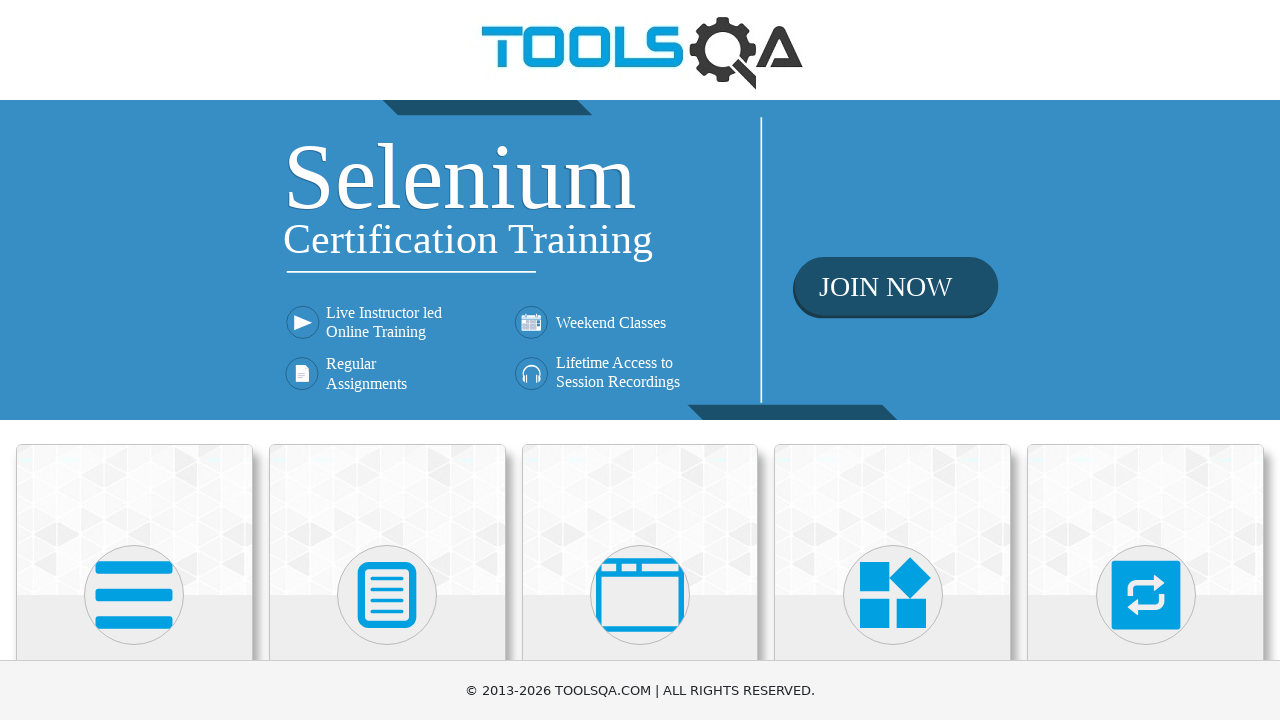

Verified that a menu card is displayed
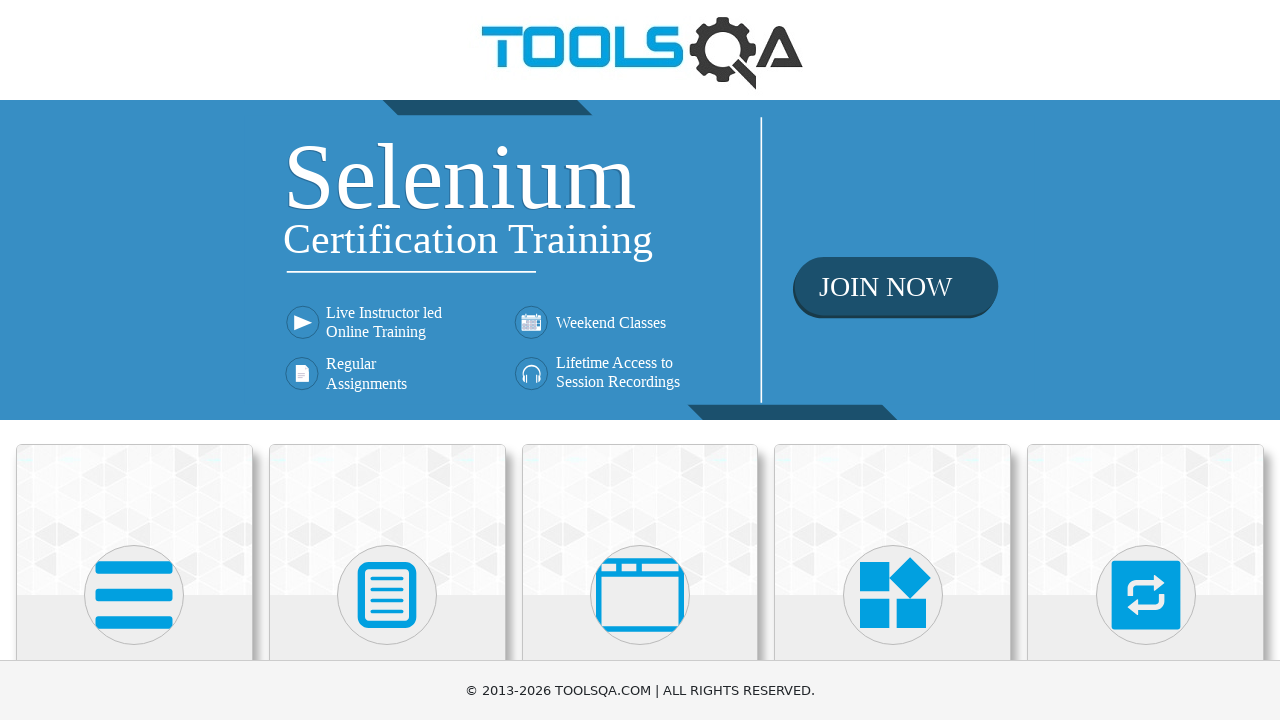

Verified that a menu card is displayed
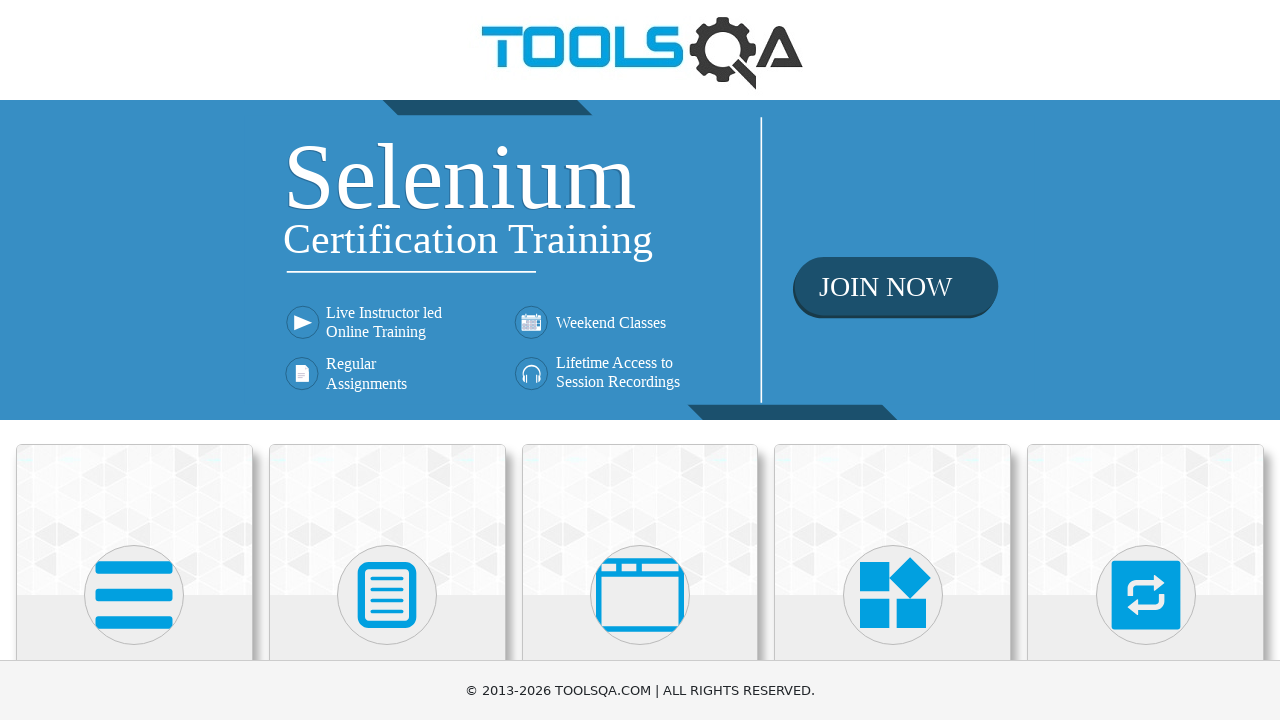

Verified that a menu card is displayed
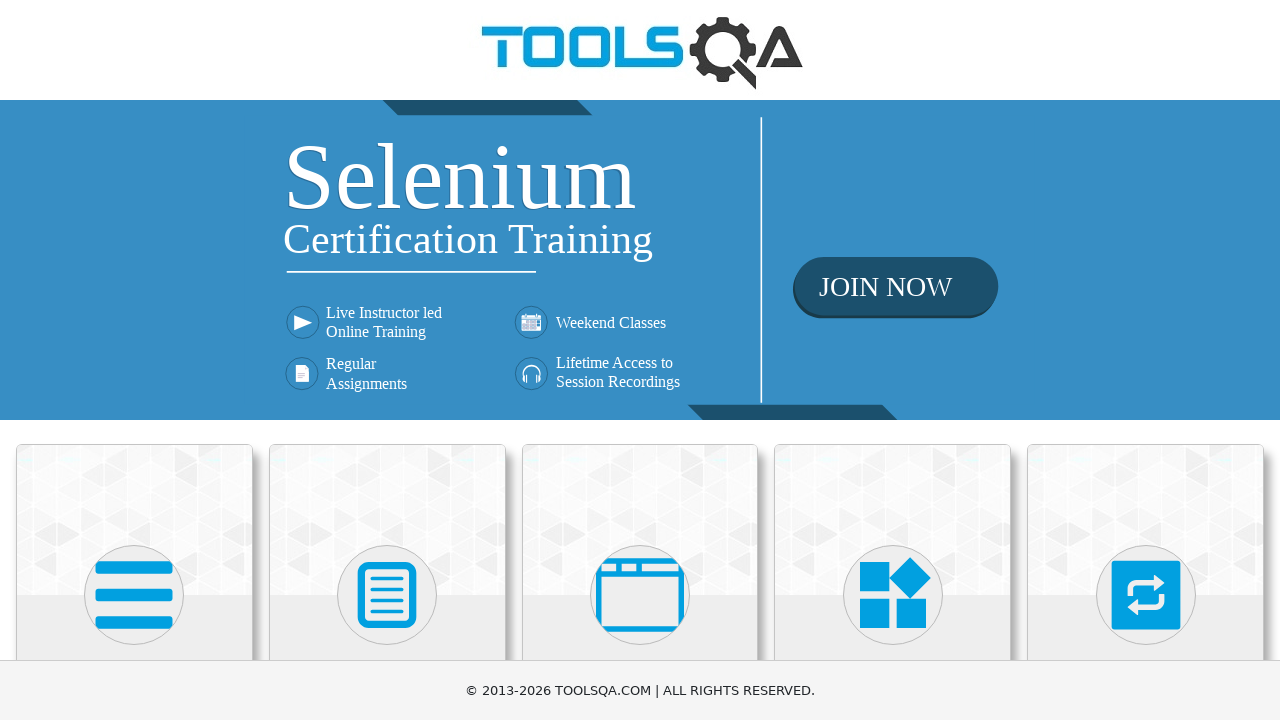

Verified that a menu card is displayed
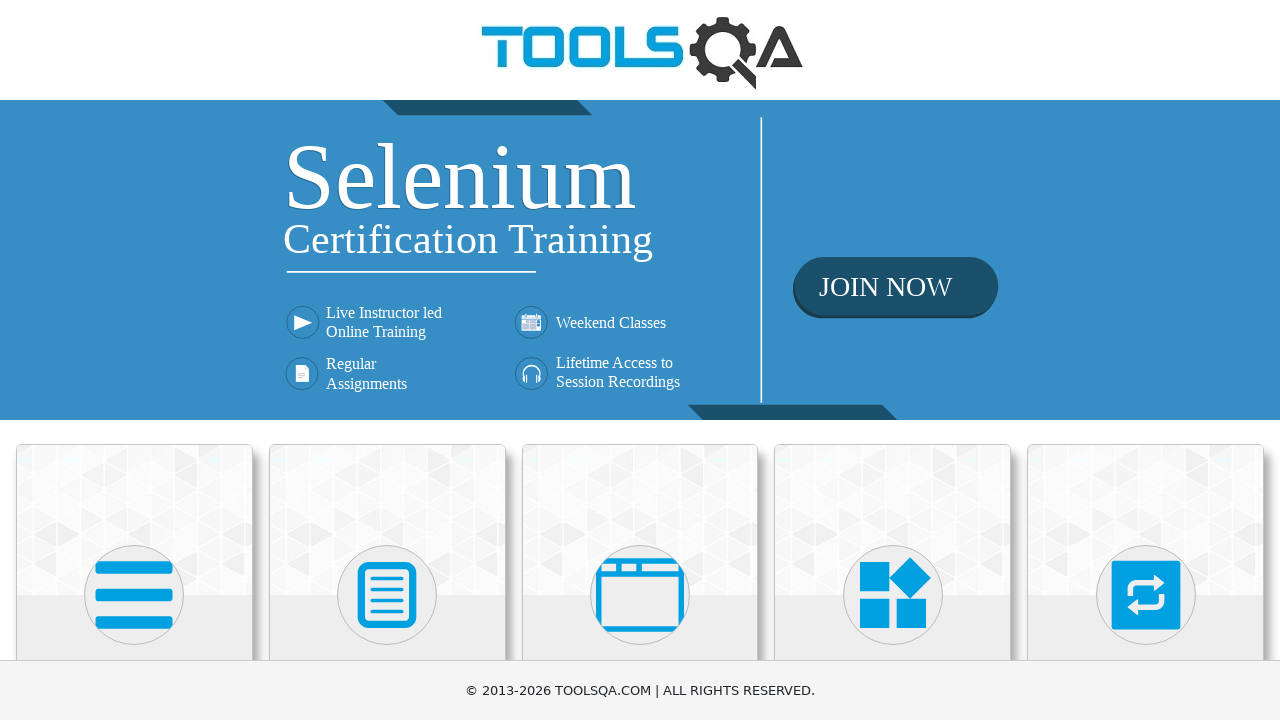

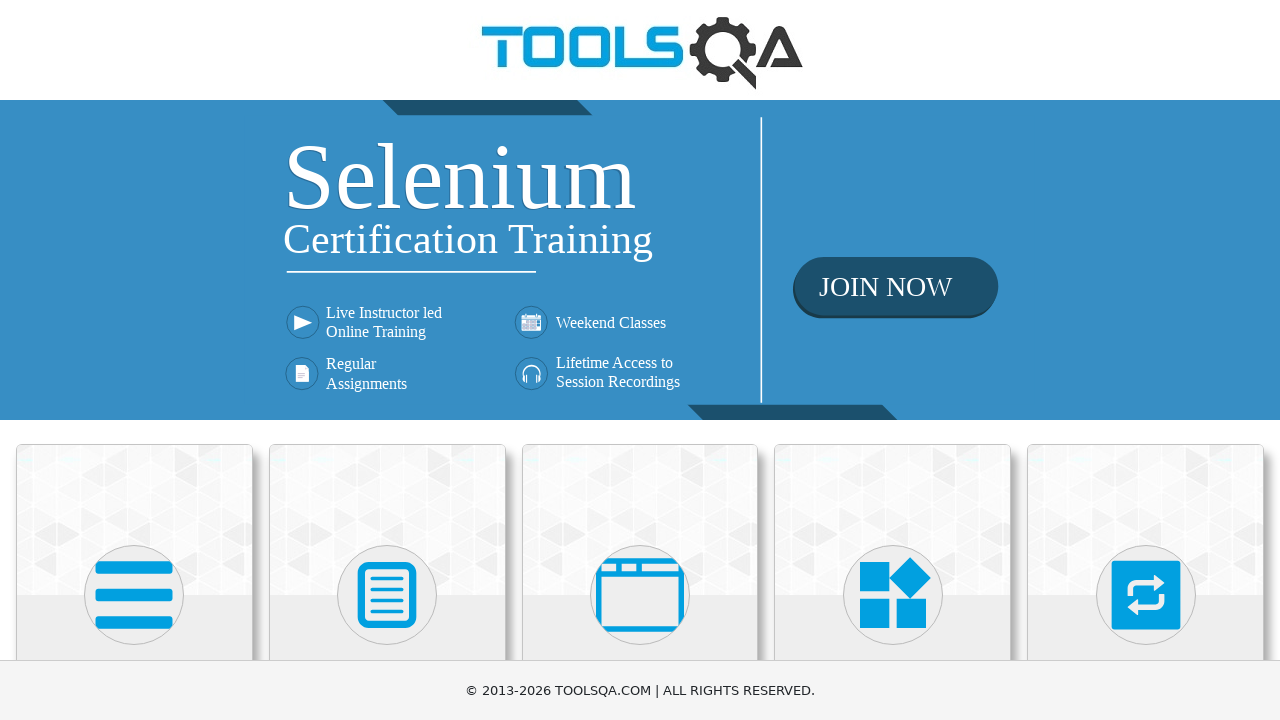